Tests navigation between nationalize.io and genderize.io websites by clicking links and verifying the color styling changes on the genderize.io page

Starting URL: https://nationalize.io/

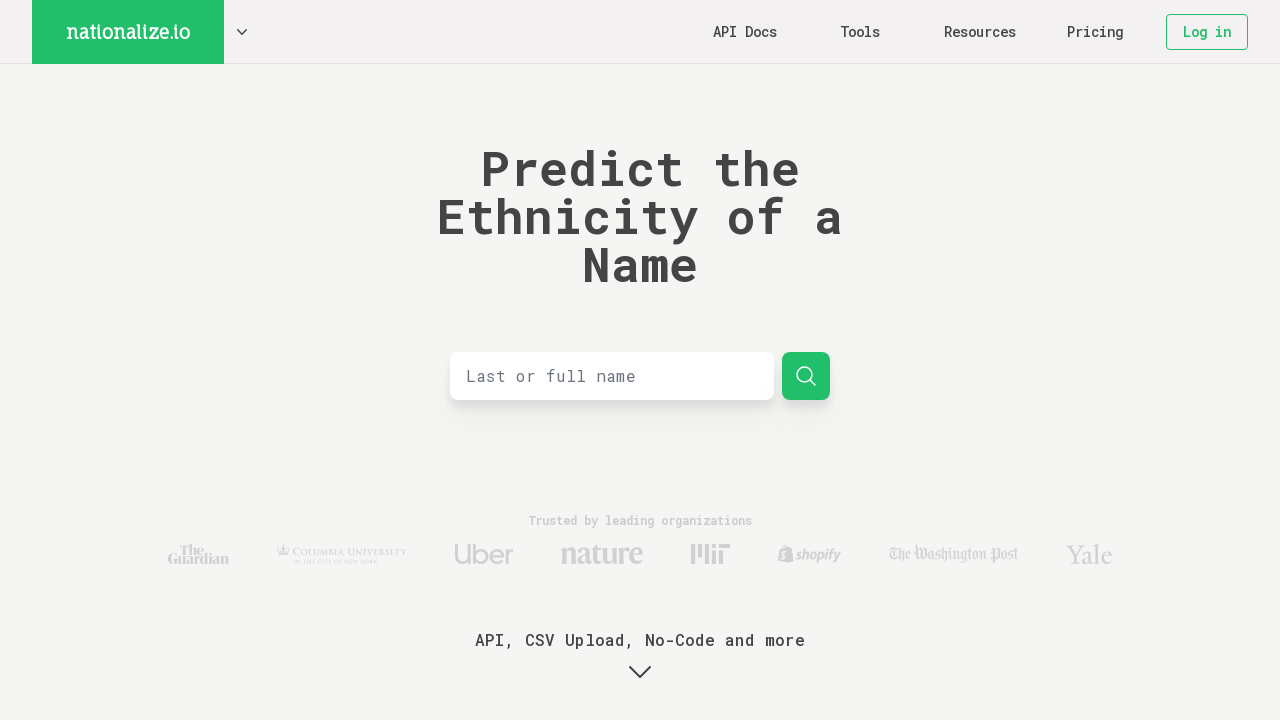

Clicked on the nationalize.io link at (128, 32) on a:has-text('nationalize.io')
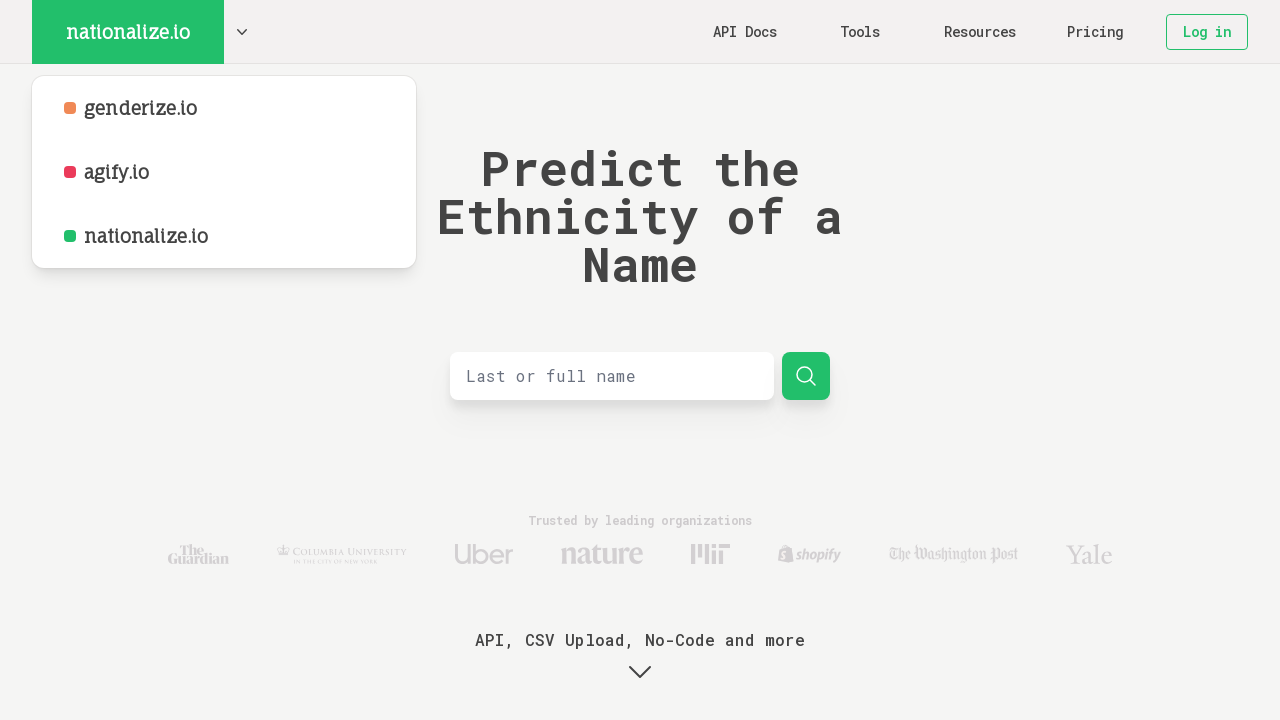

Clicked on the genderize.io link to change to orange theme at (224, 108) on a:has-text('genderize.io')
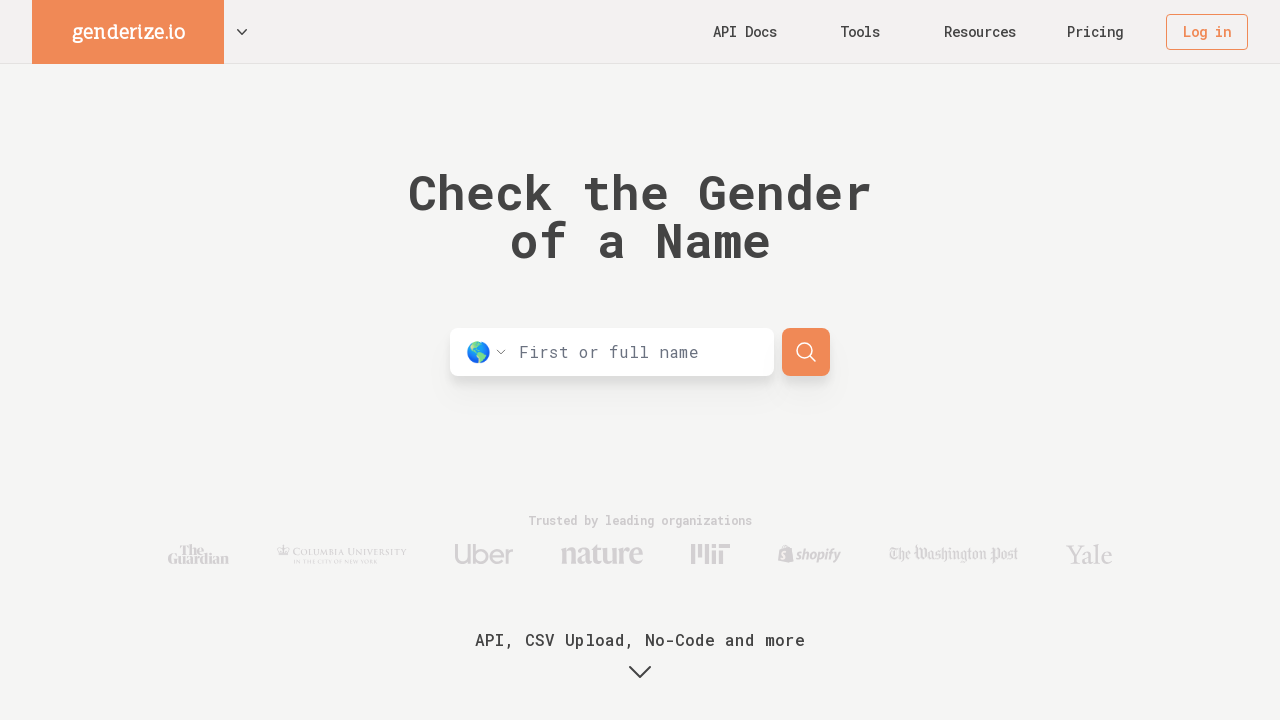

Page loaded and network idle reached
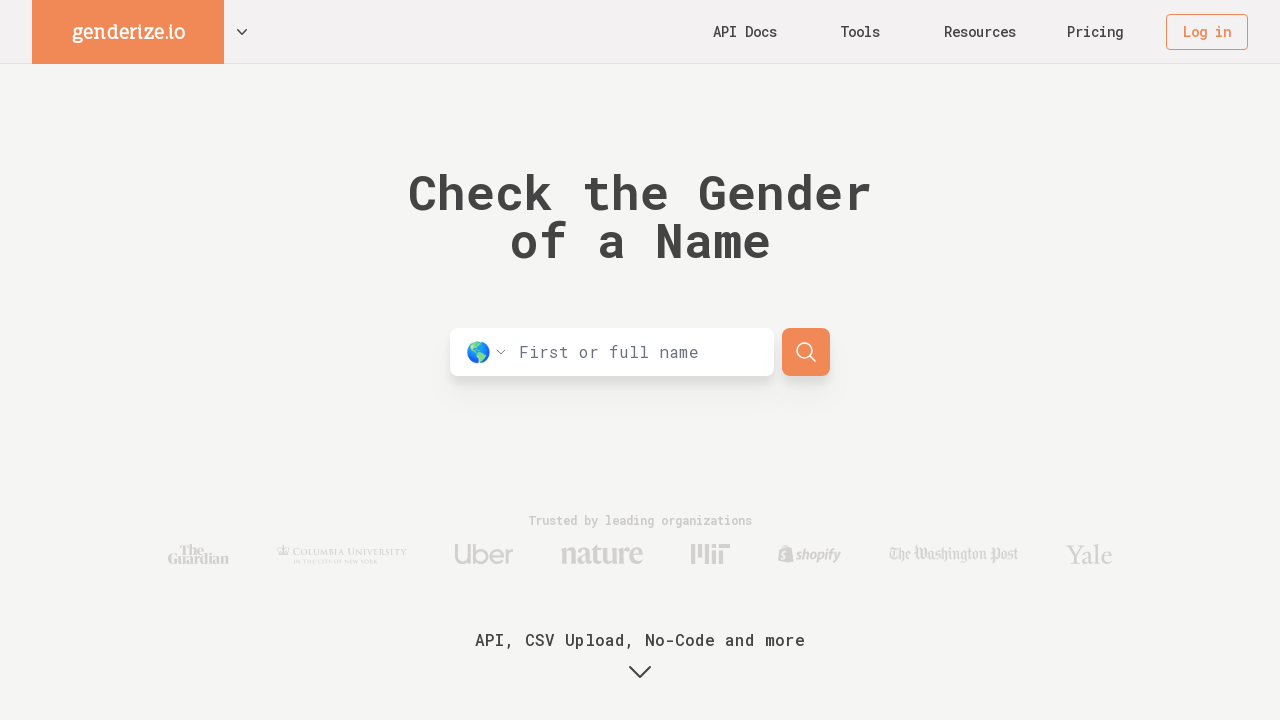

Verified the genderize.io header navigation element is visible
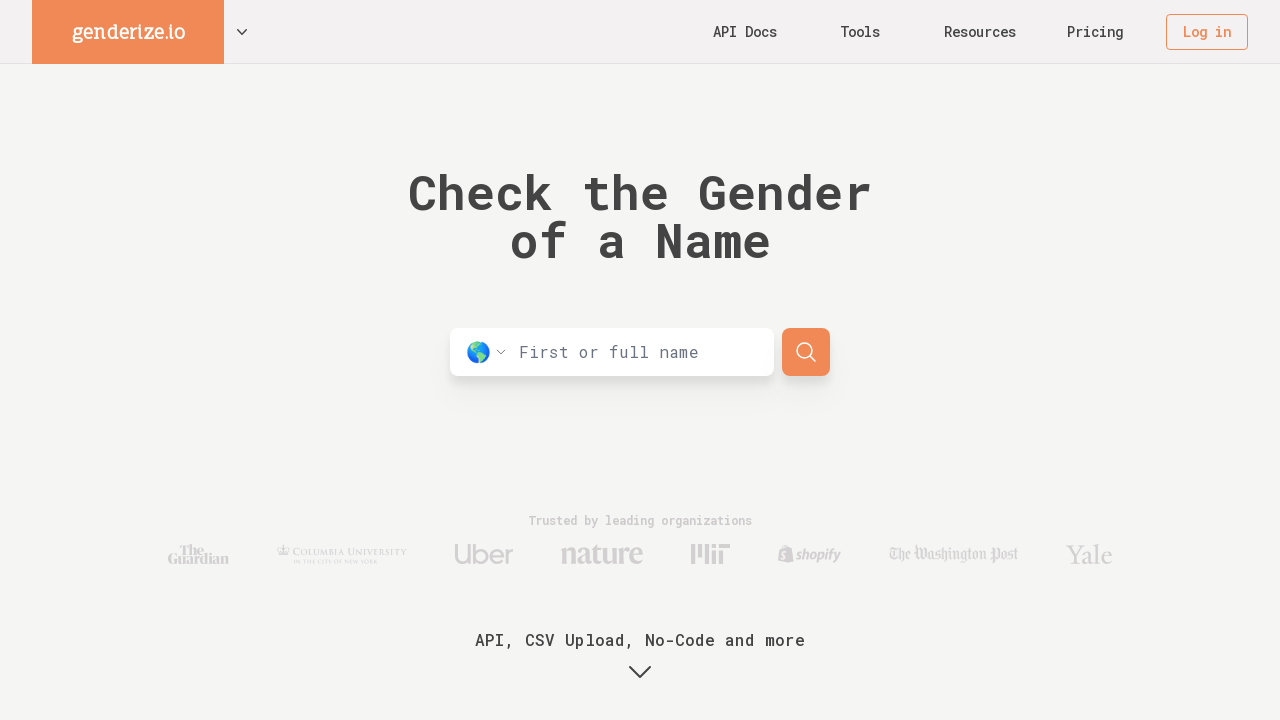

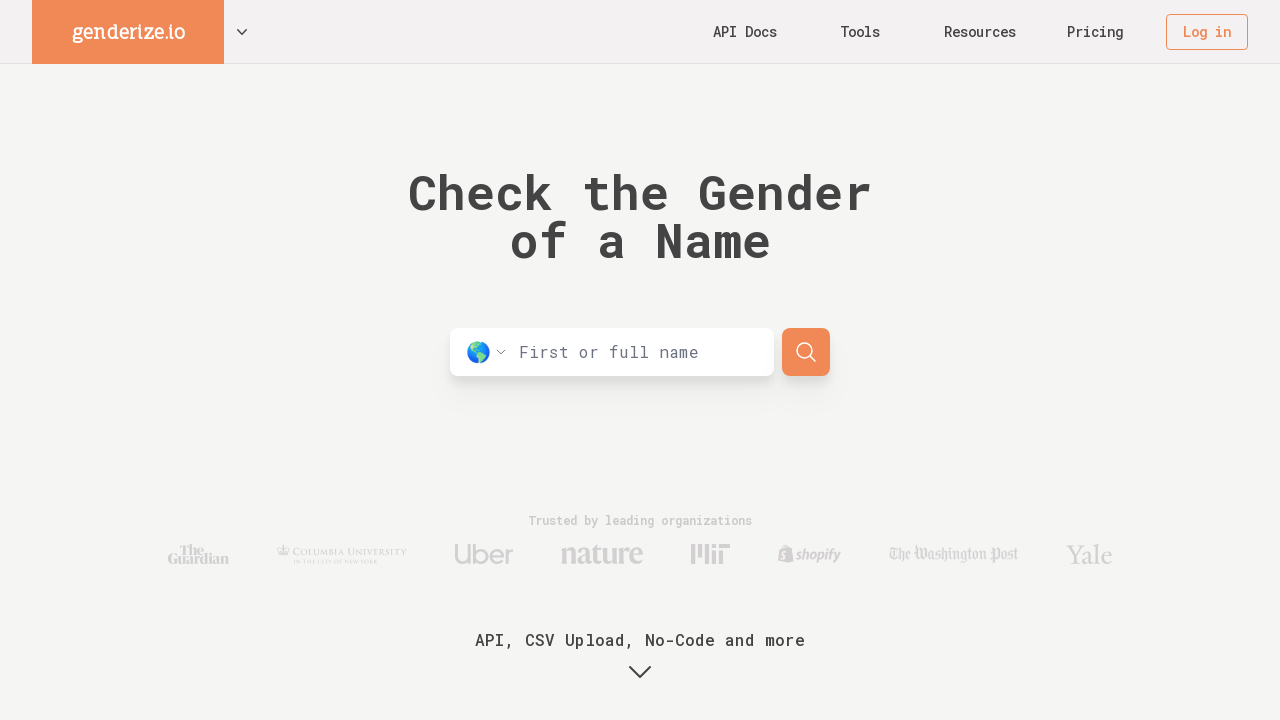